Tests dropdown behavior when attempting to select a non-existent option, selecting valid option first then attempting invalid selection

Starting URL: http://the-internet.herokuapp.com/dropdown

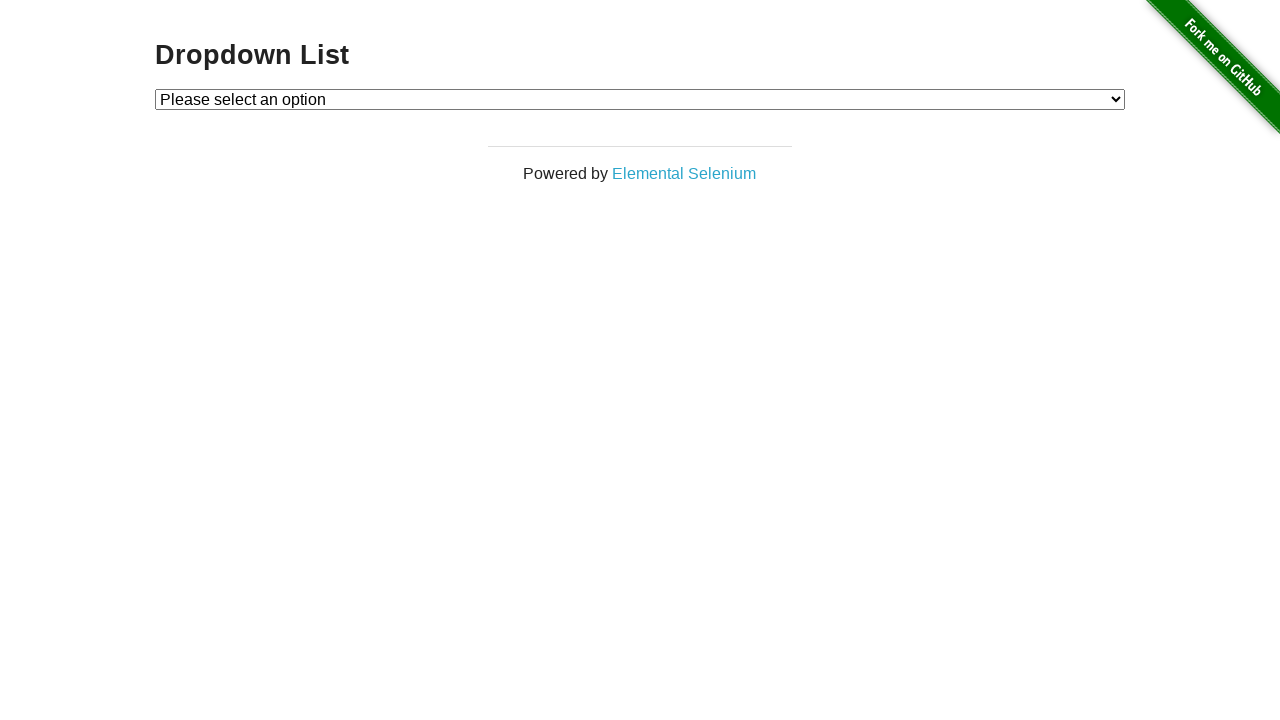

Selected valid option with value '1' from dropdown on #dropdown
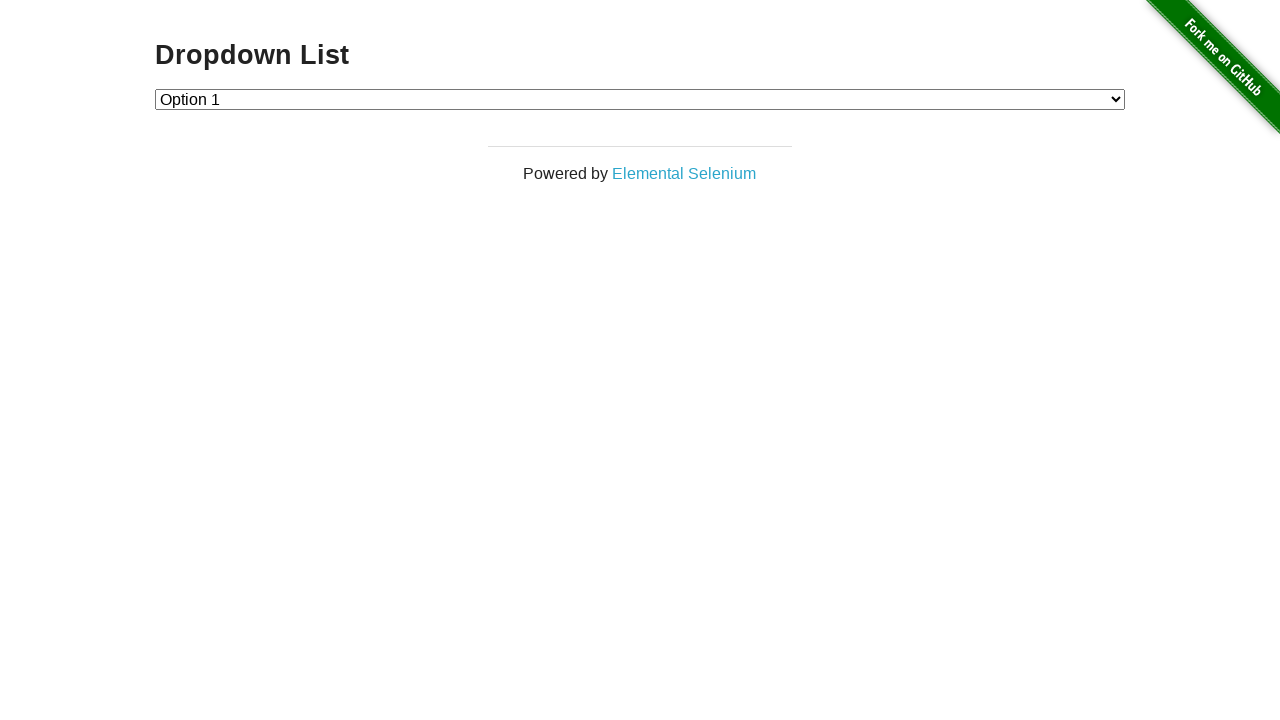

Waited 500ms for selection to register
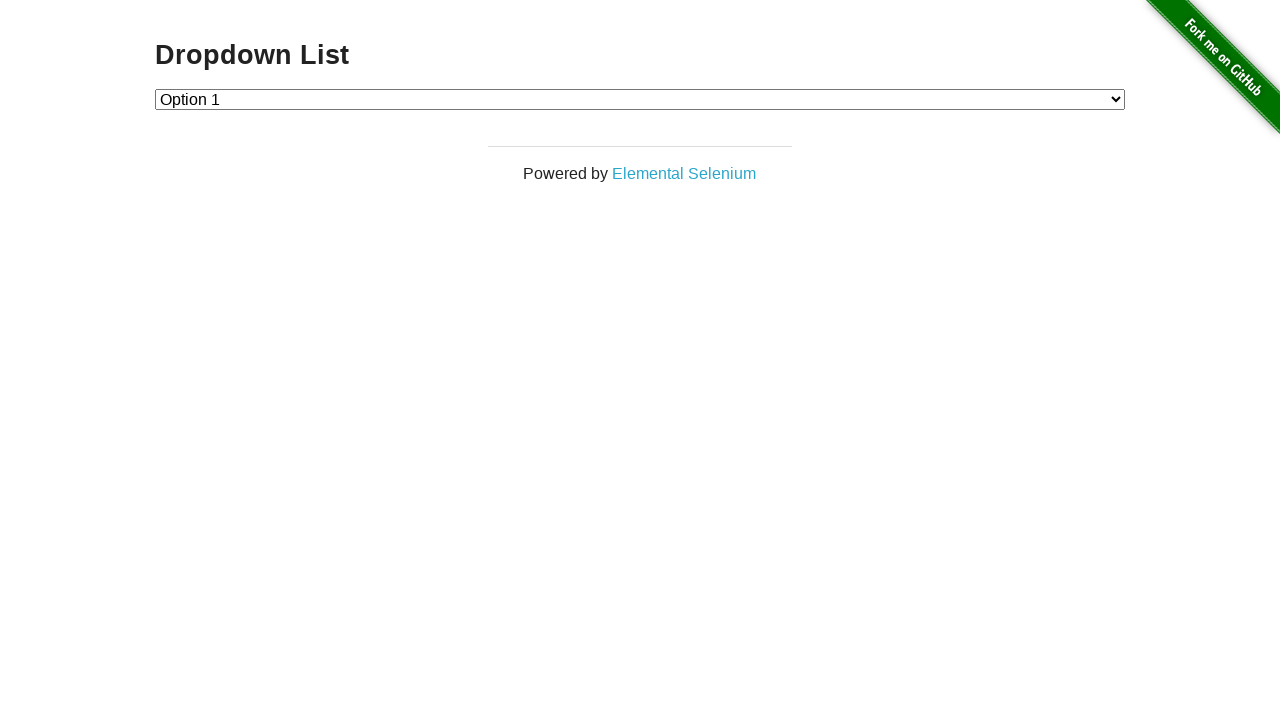

Attempted to select non-existent 'Option 4' and caught expected exception on #dropdown
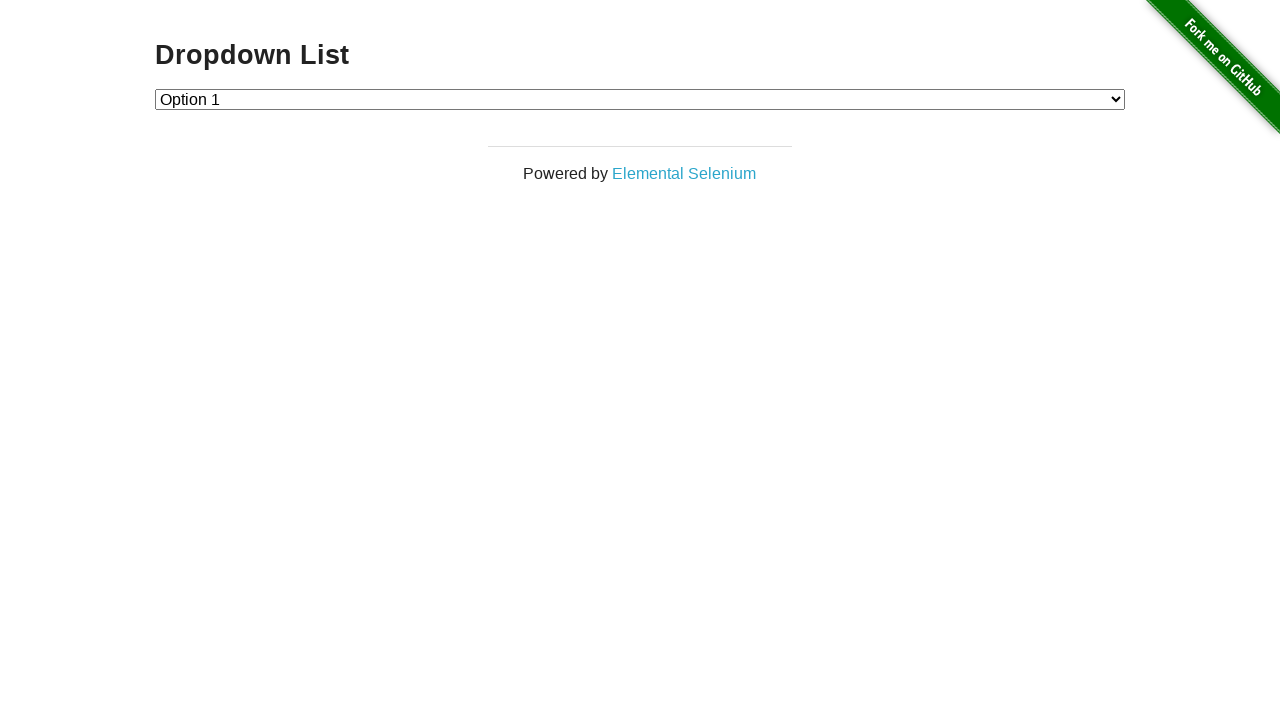

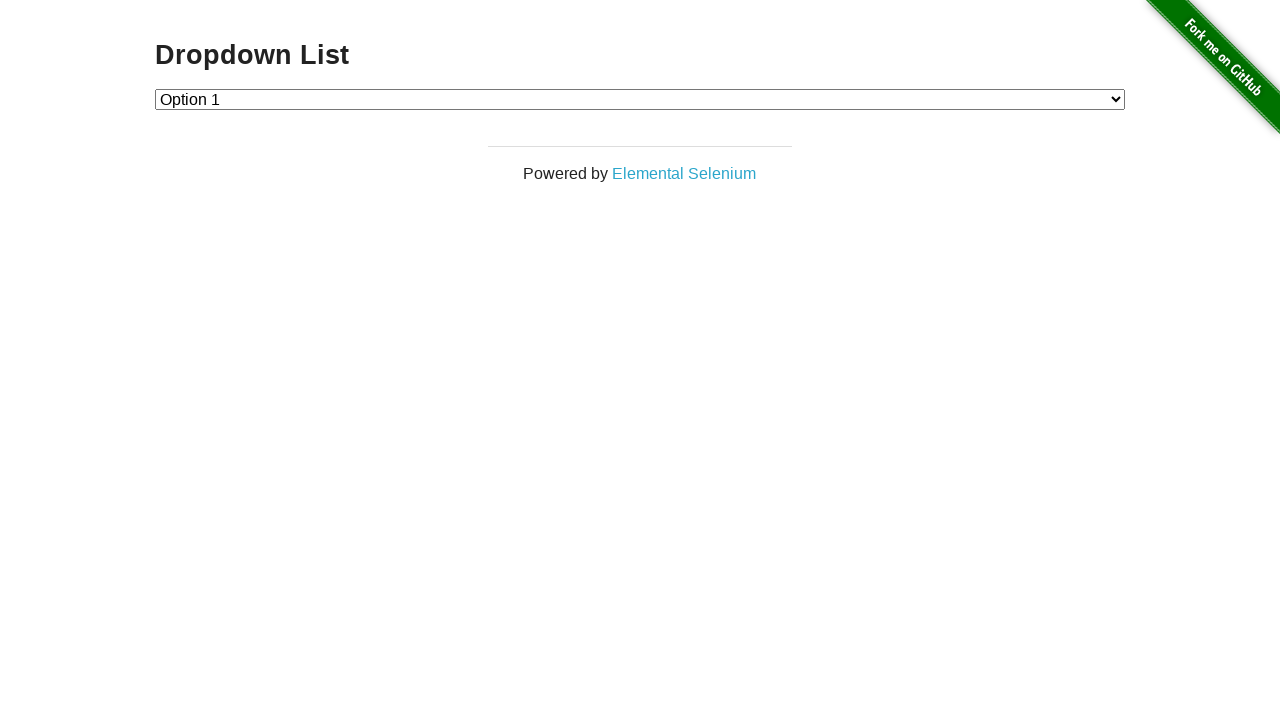